Tests right-click (context click) functionality on a jQuery context menu demo page by performing a context click on the demo button element.

Starting URL: http://swisnl.github.io/jQuery-contextMenu/demo.html

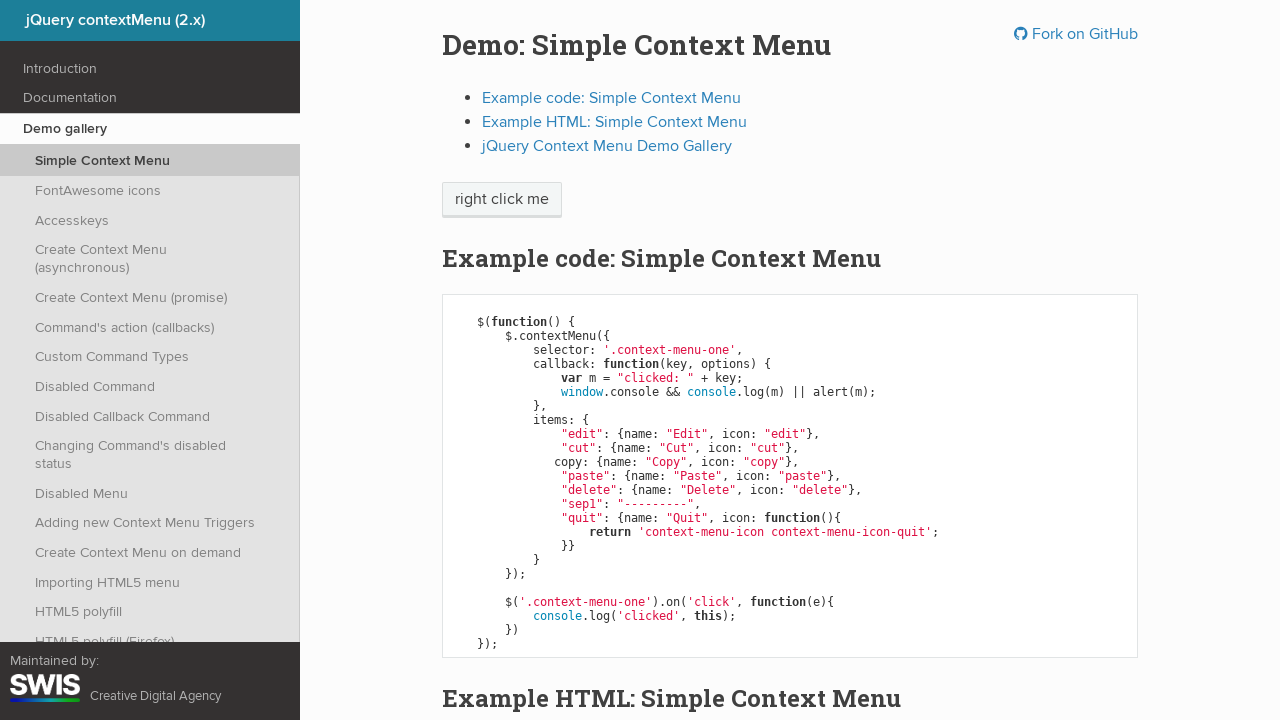

Context menu trigger element became visible
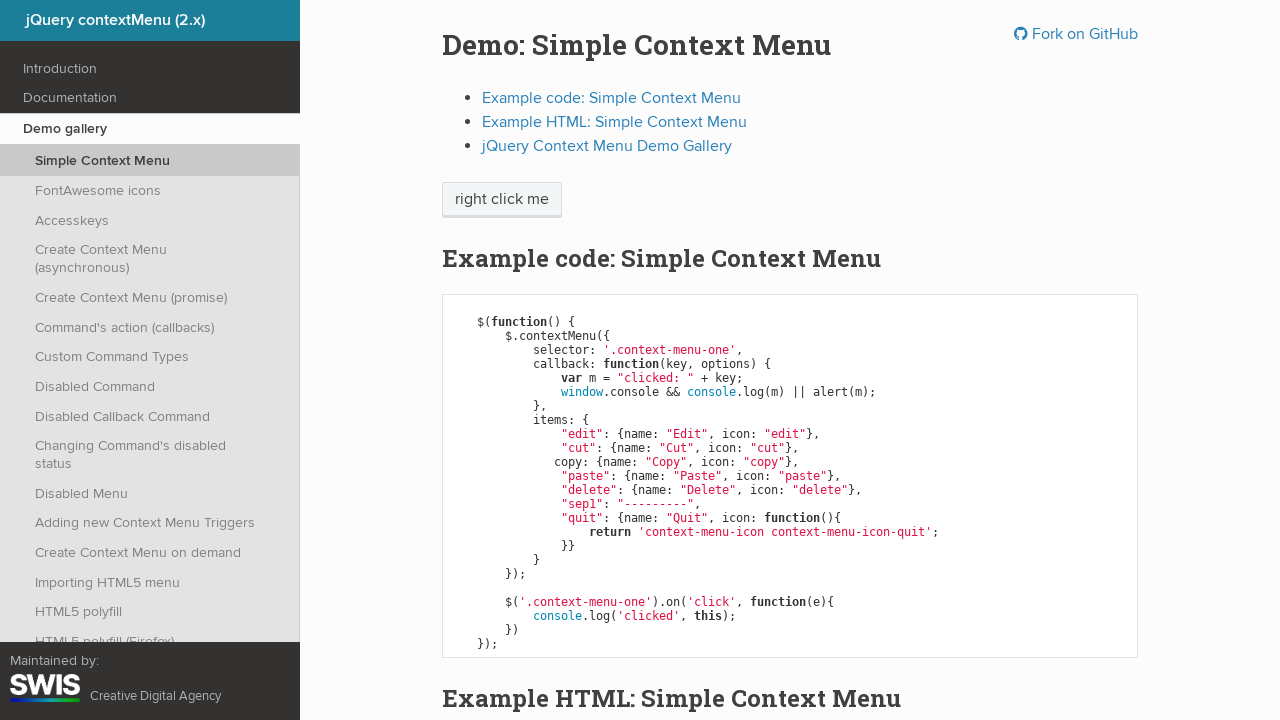

Right-clicked (context clicked) on the demo button at (502, 200) on //html/body/div[1]/section/div/div/div/p/span
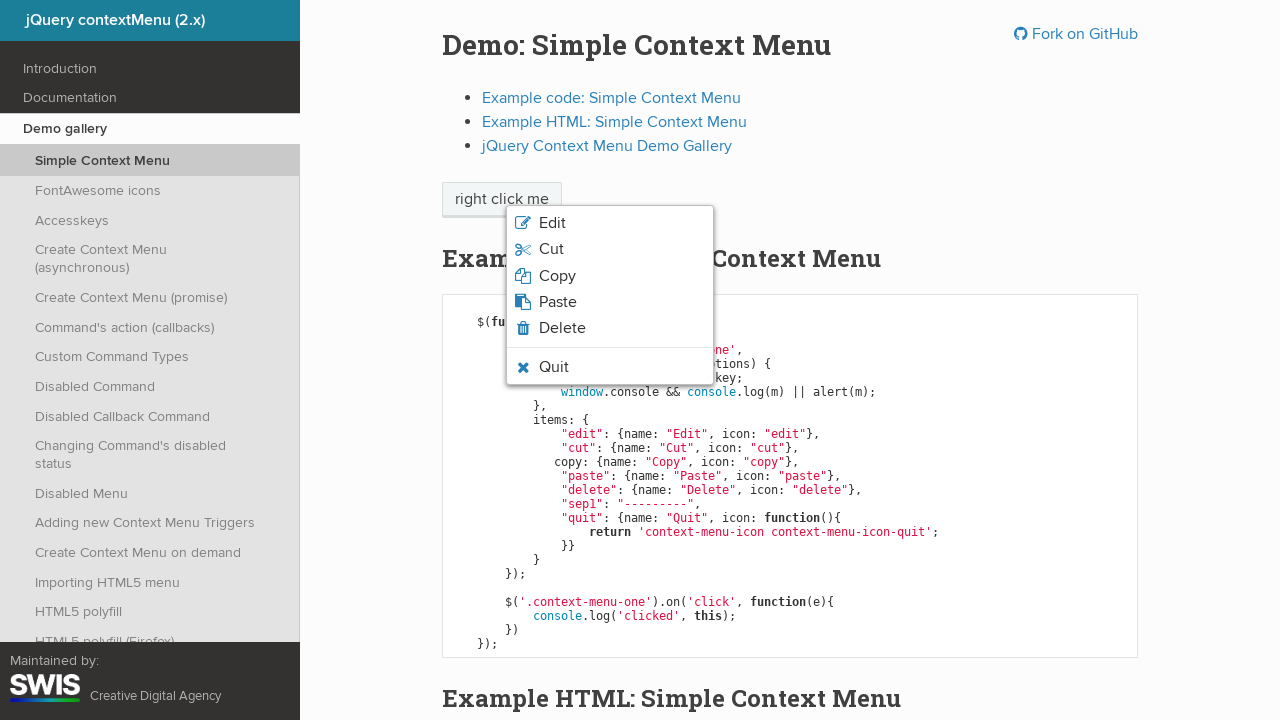

Context menu appeared on screen
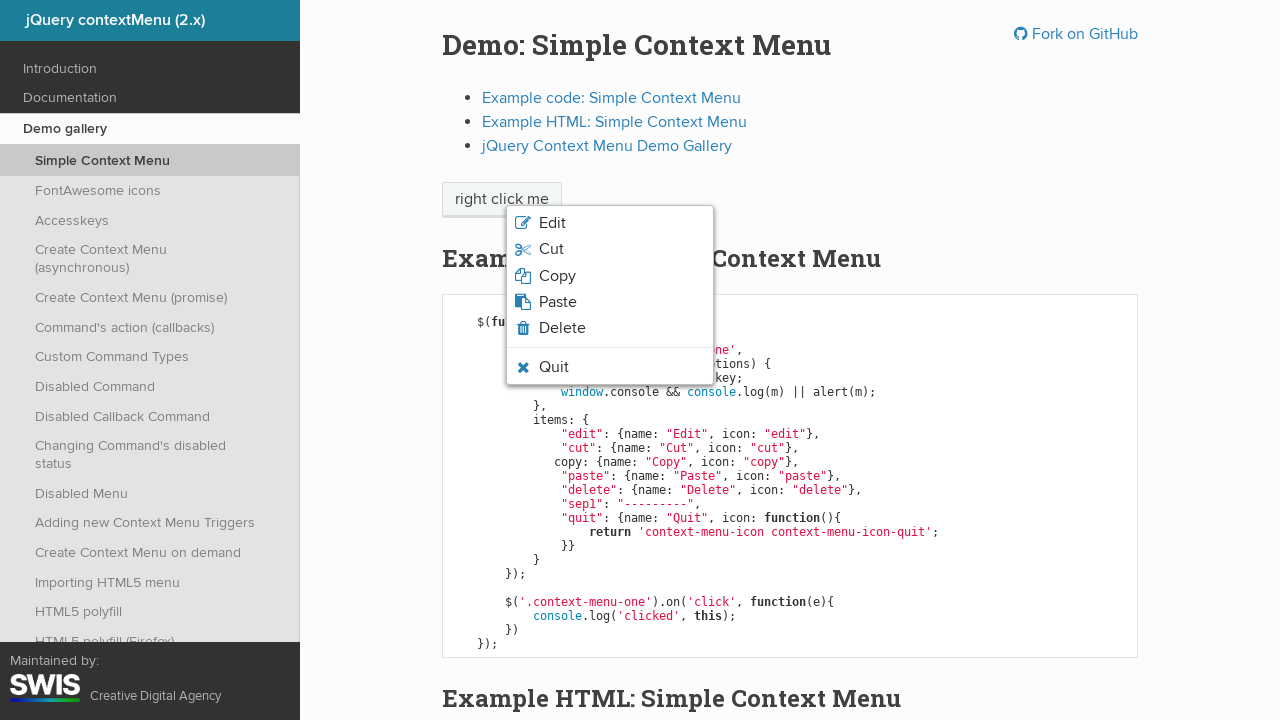

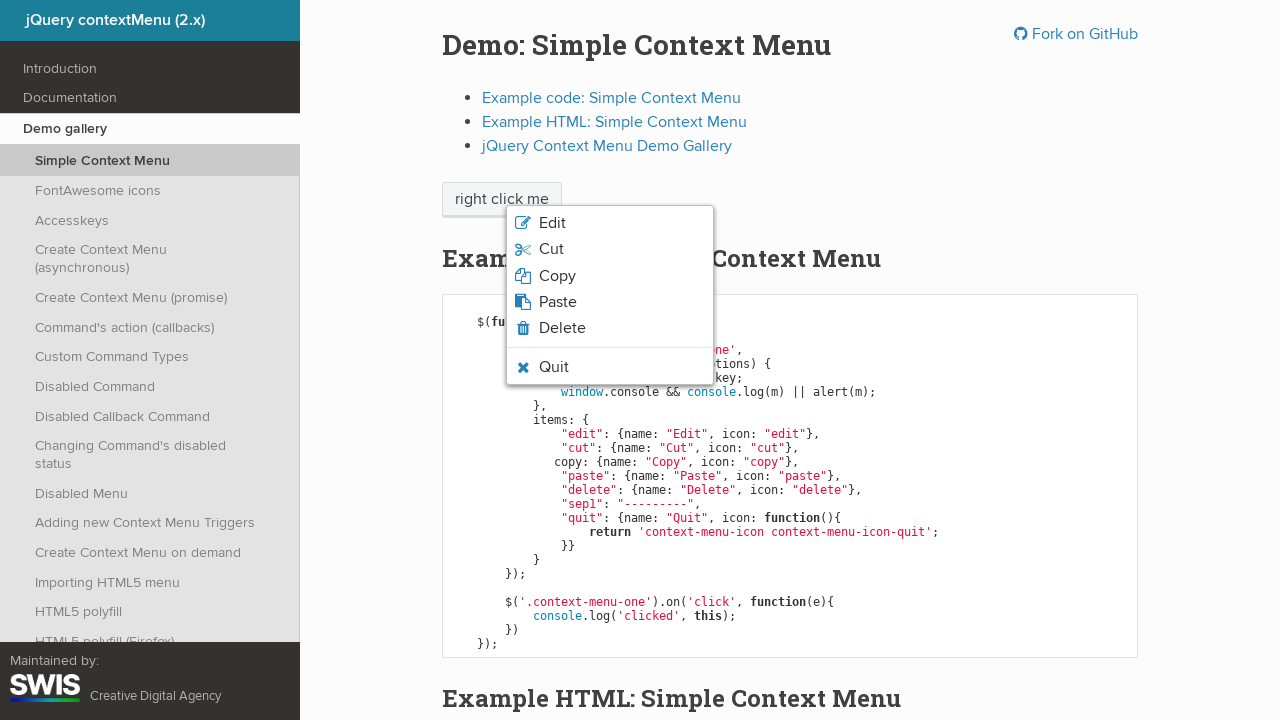